Tests add/remove element functionality by clicking Add Element button to create a Delete button, then clicking Delete to remove it

Starting URL: https://practice.cydeo.com/add_remove_elements/

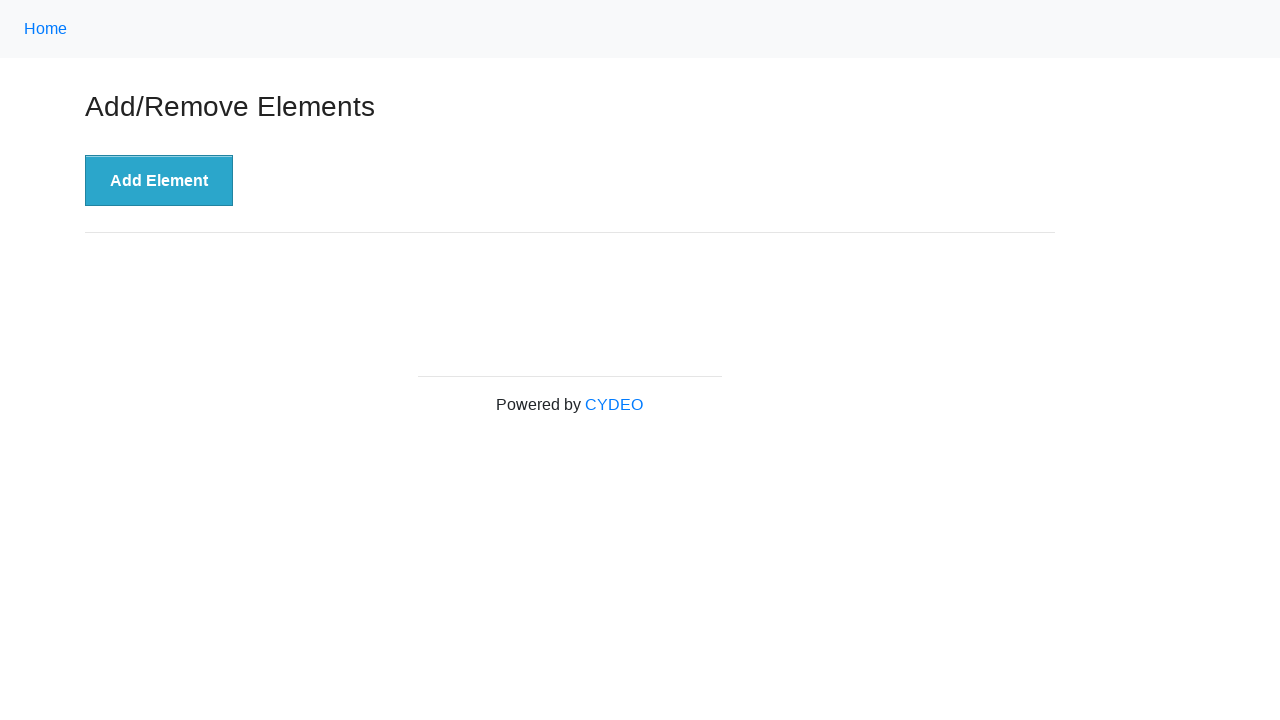

Clicked 'Add Element' button to create a Delete button at (159, 181) on xpath=//button[text()='Add Element']
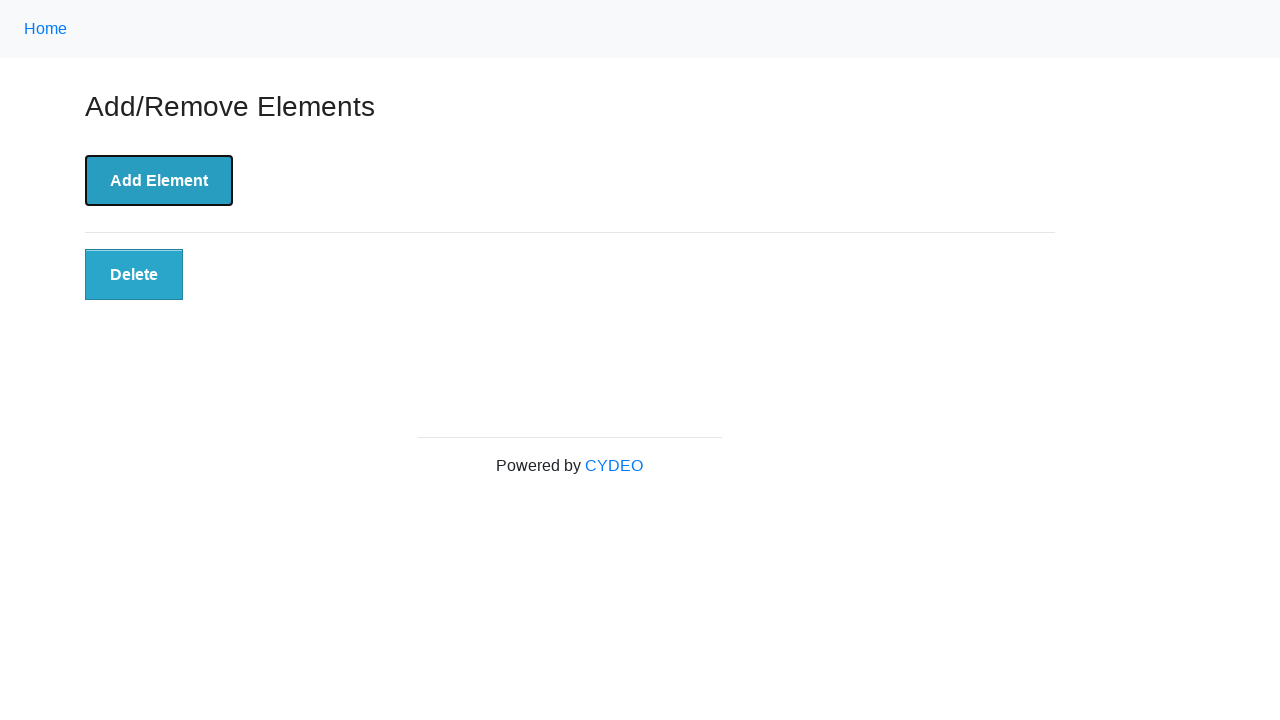

Verified Delete button appeared in the DOM
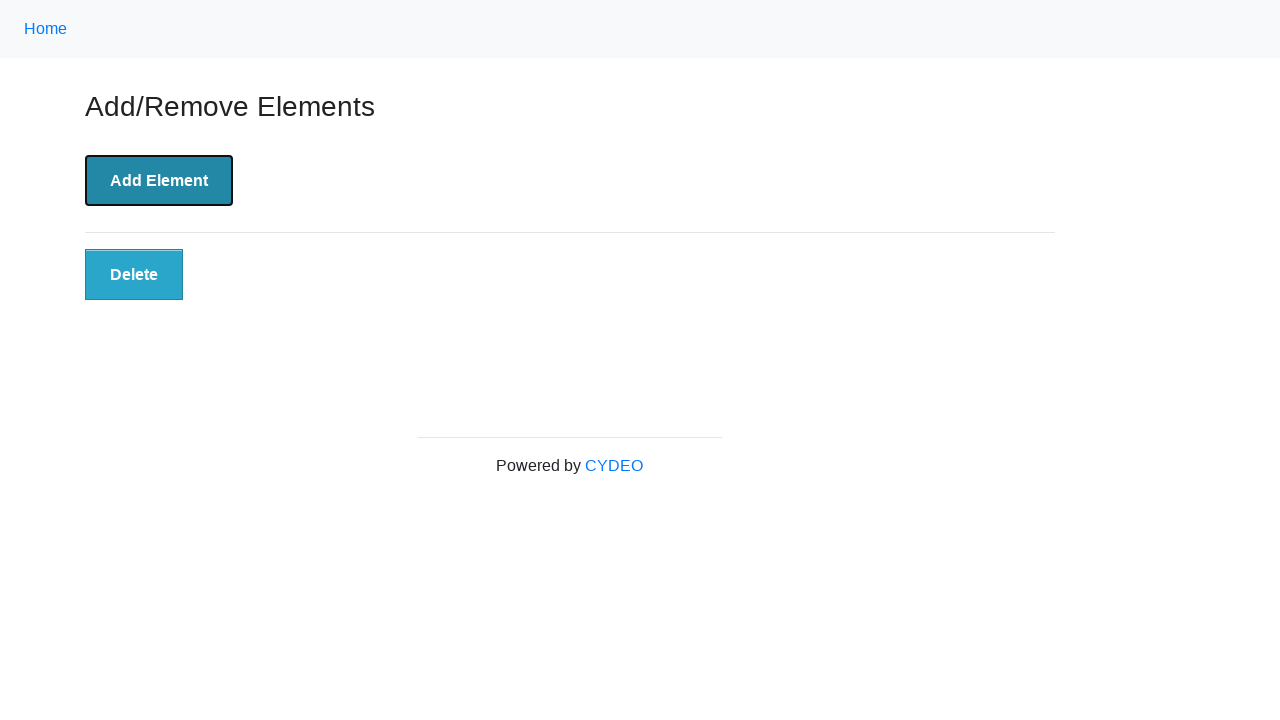

Clicked Delete button to remove it at (134, 275) on xpath=//button[text()='Delete']
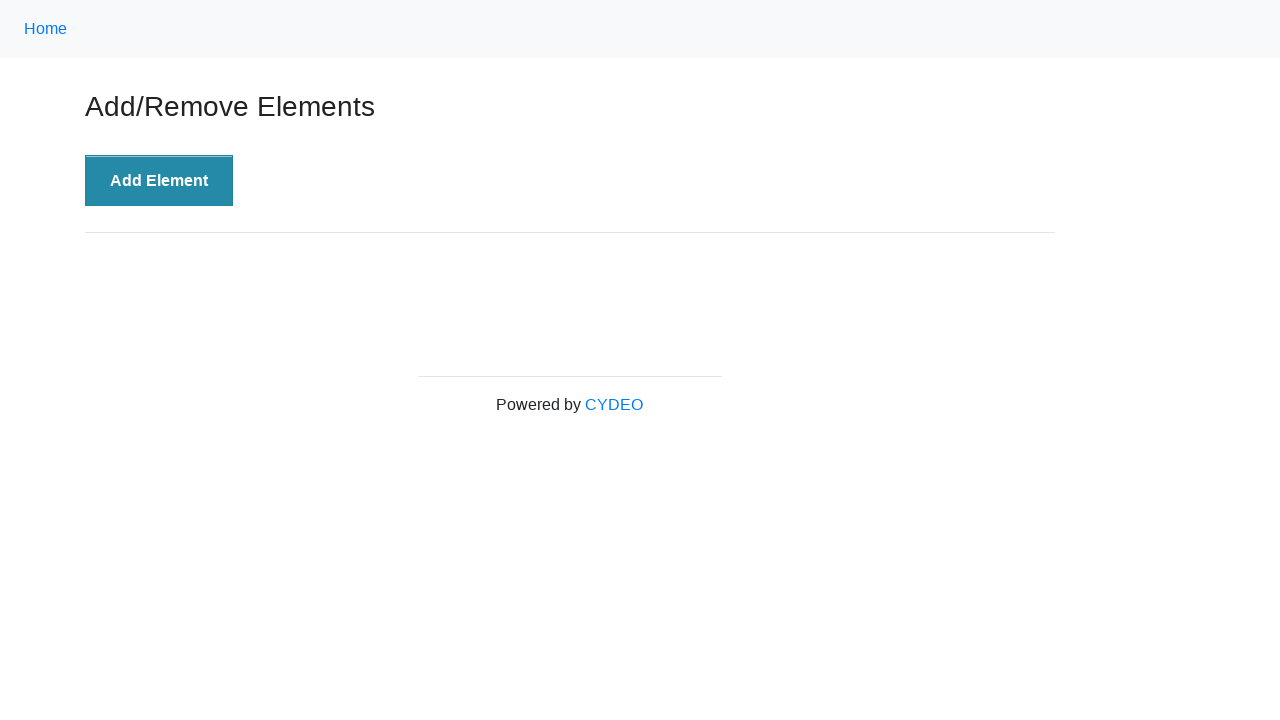

Verified Delete button was completely removed from DOM
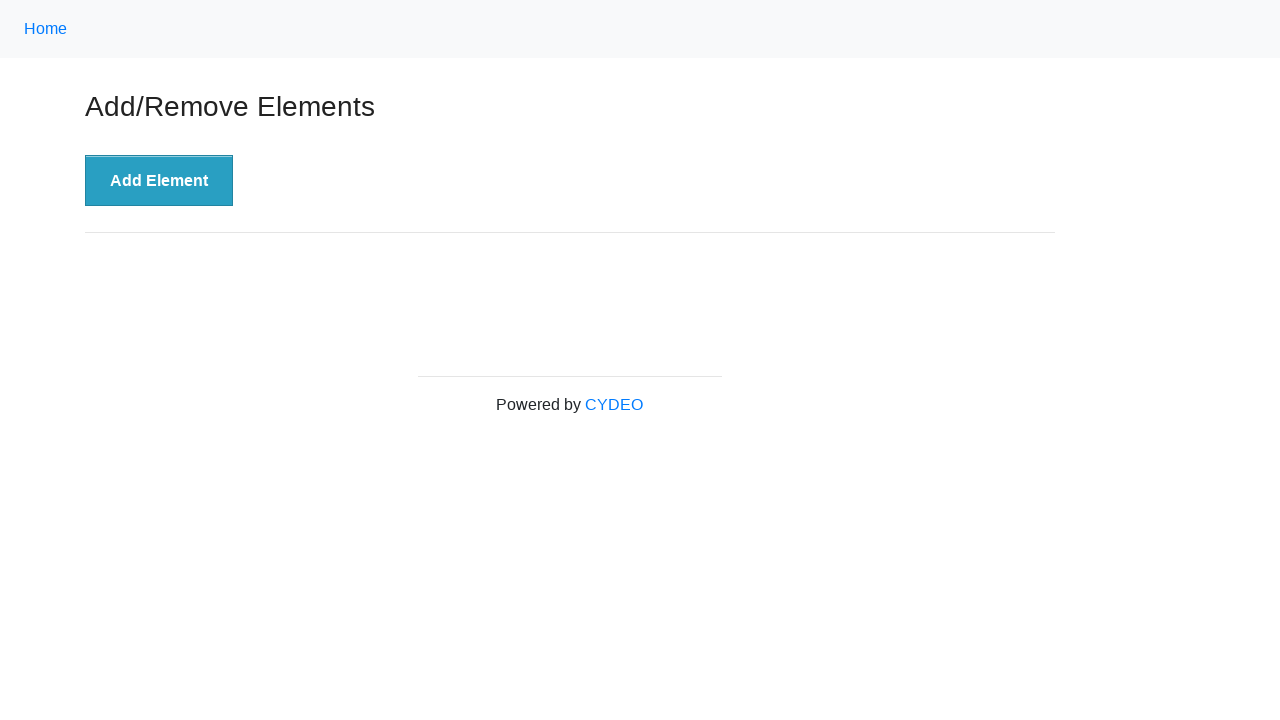

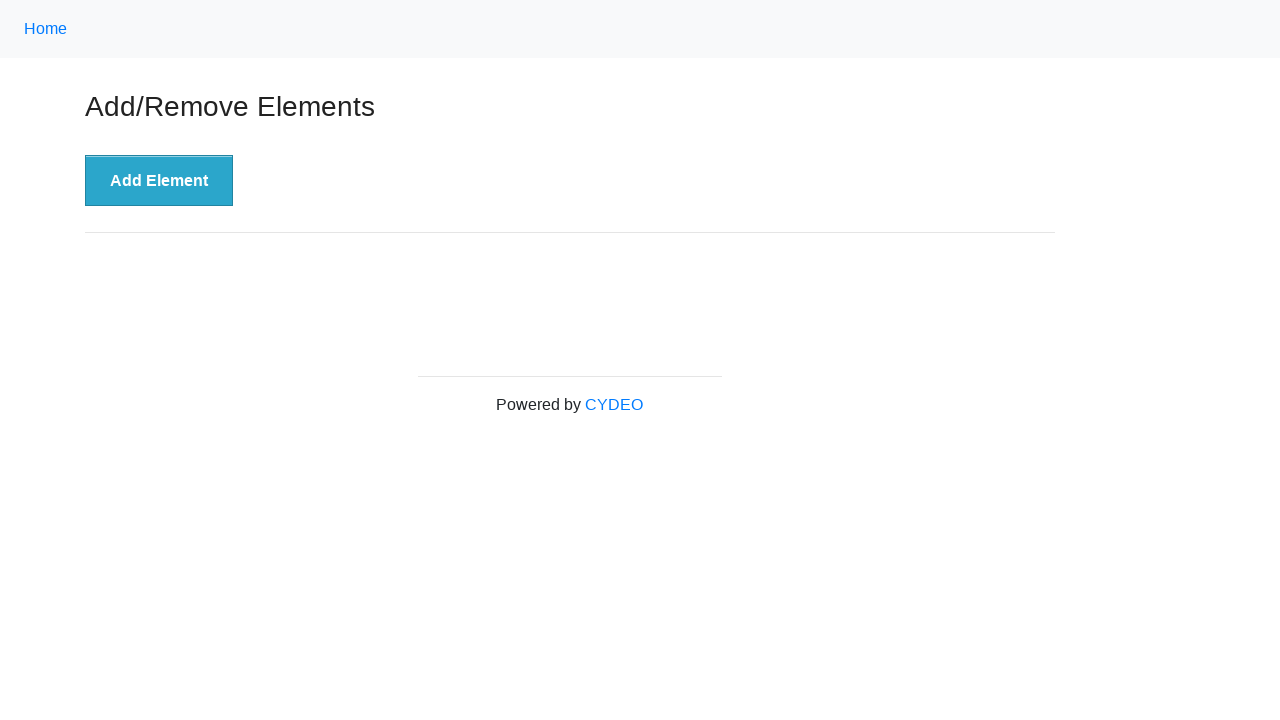